Tests e-commerce product browsing flow by navigating to browse products, selecting a Selenium product, and adding it to the cart.

Starting URL: https://rahulshettyacademy.com/angularAppdemo/

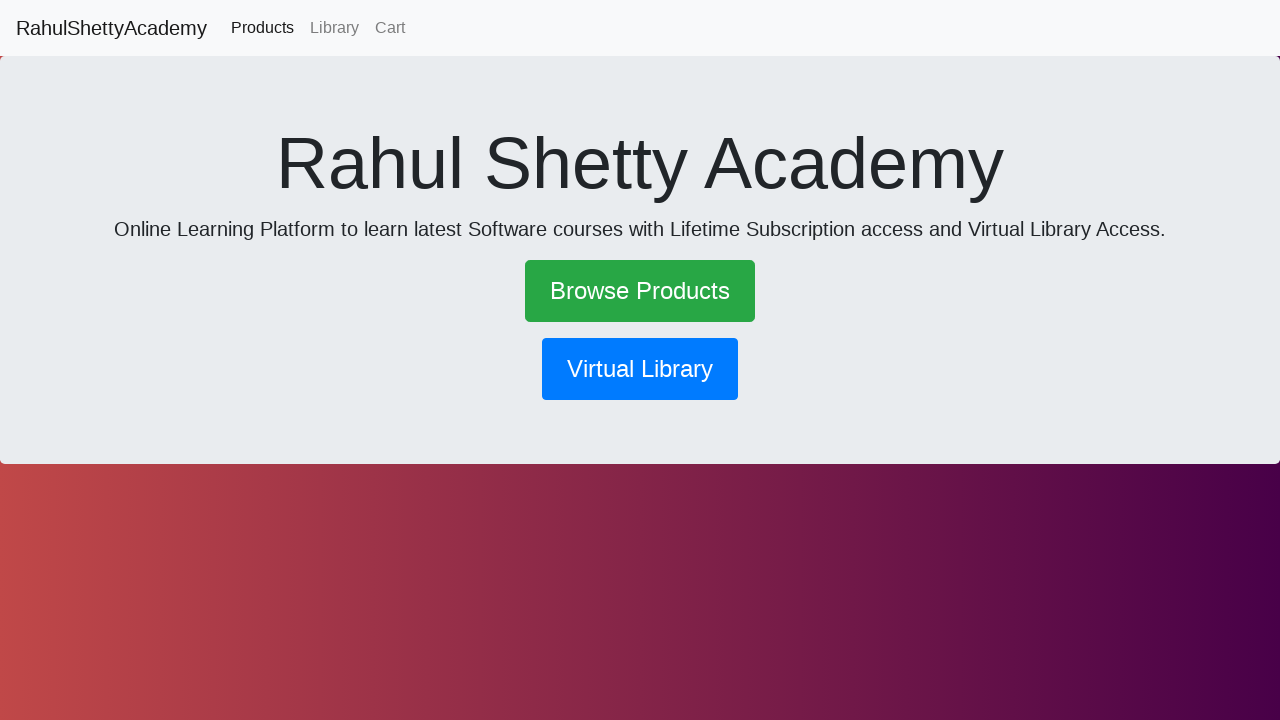

Clicked on 'Browse Products' link at (640, 291) on text=Browse Products
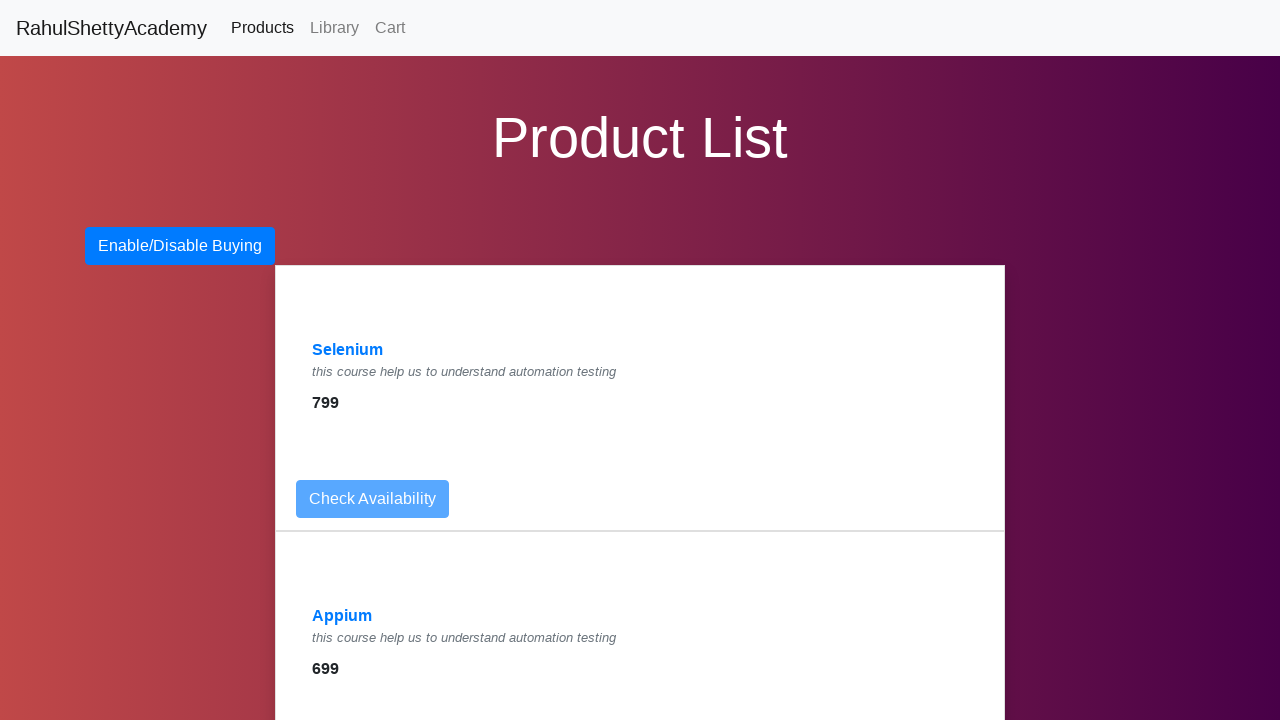

Clicked on 'Selenium' product link at (348, 350) on text=Selenium
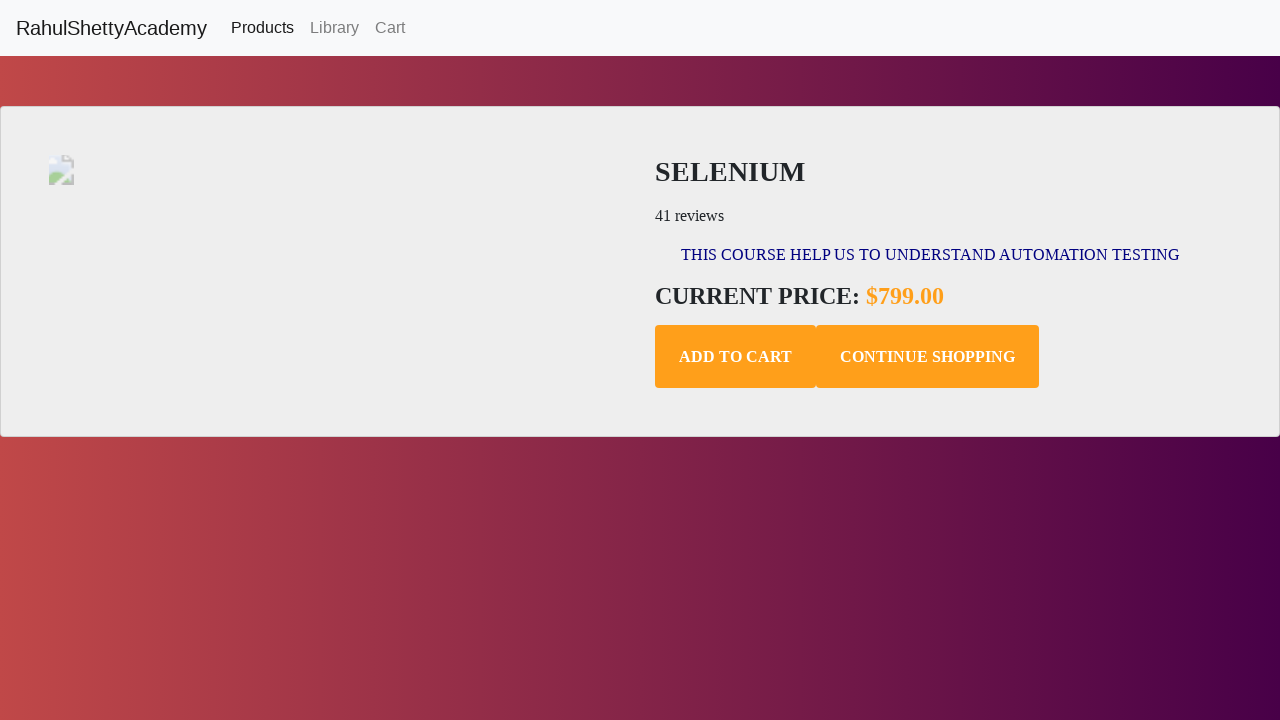

Clicked 'Add to Cart' button at (736, 357) on .add-to-cart
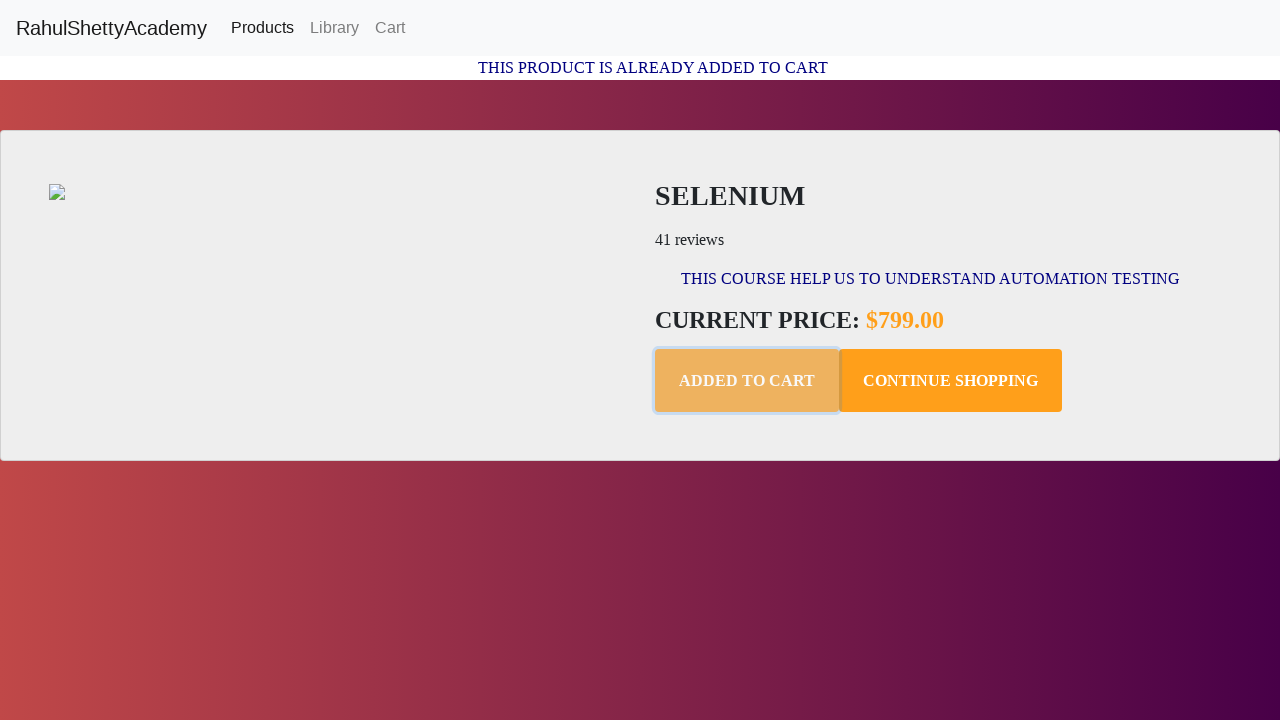

Cart confirmation message appeared
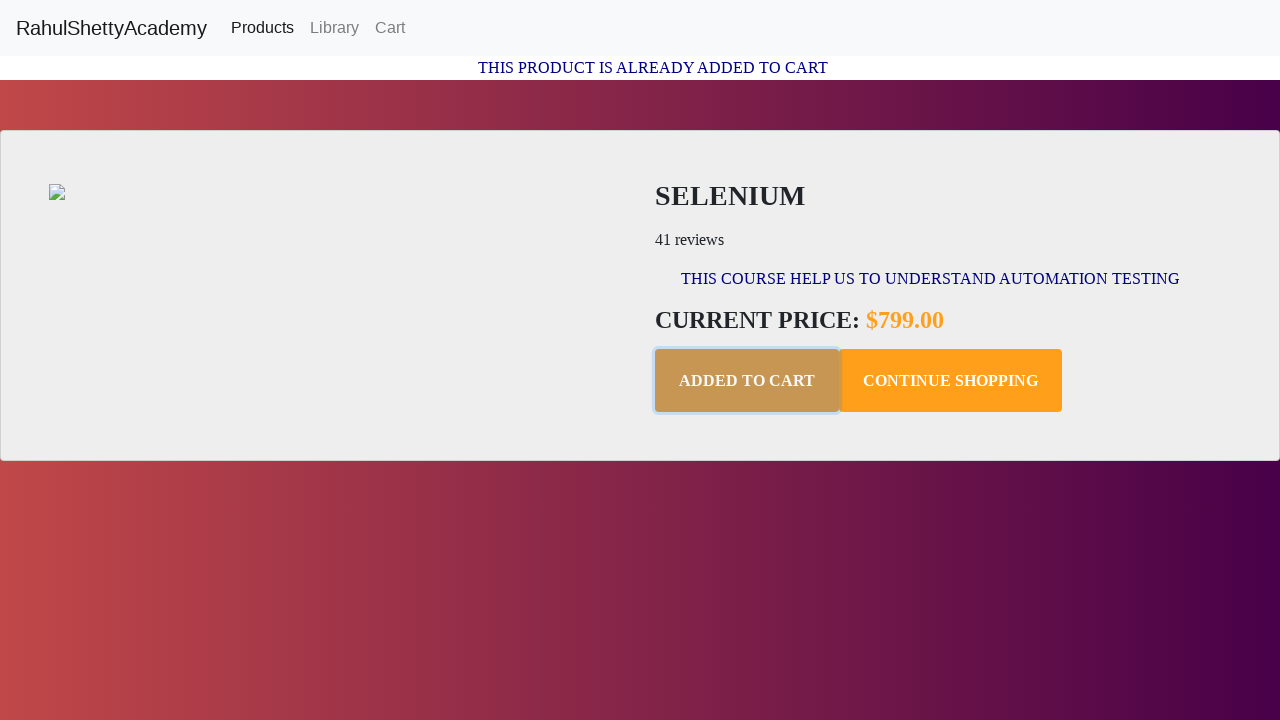

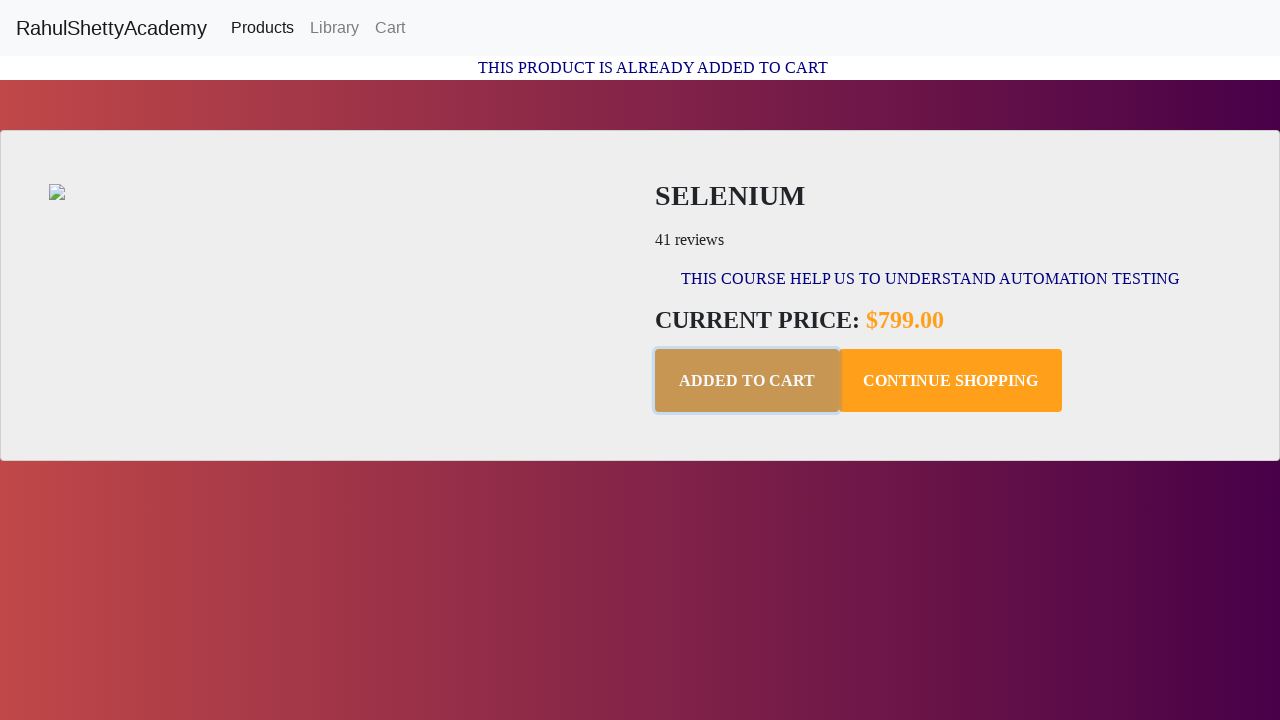